Tests JavaScript alert handling by clicking a button that triggers an alert, accepting the alert, and verifying the result message is displayed correctly on the page.

Starting URL: http://the-internet.herokuapp.com/javascript_alerts

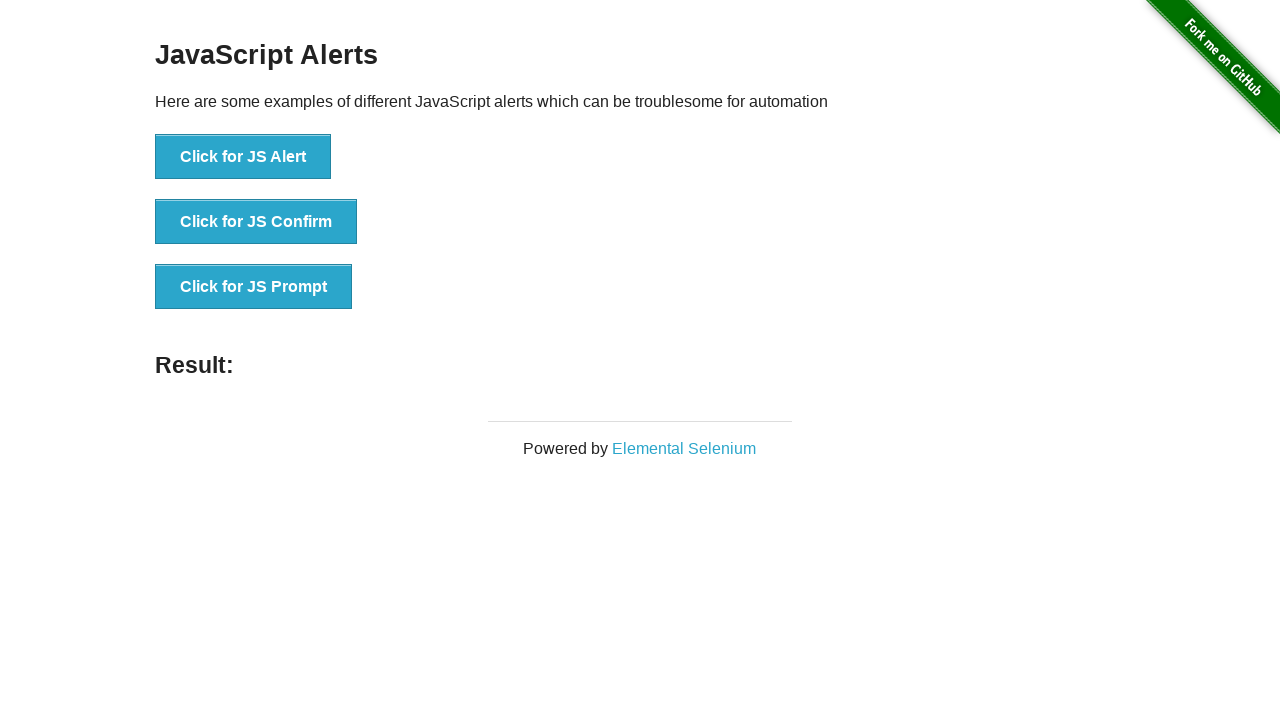

Clicked first button to trigger JavaScript alert at (243, 157) on ul > li:nth-child(1) > button
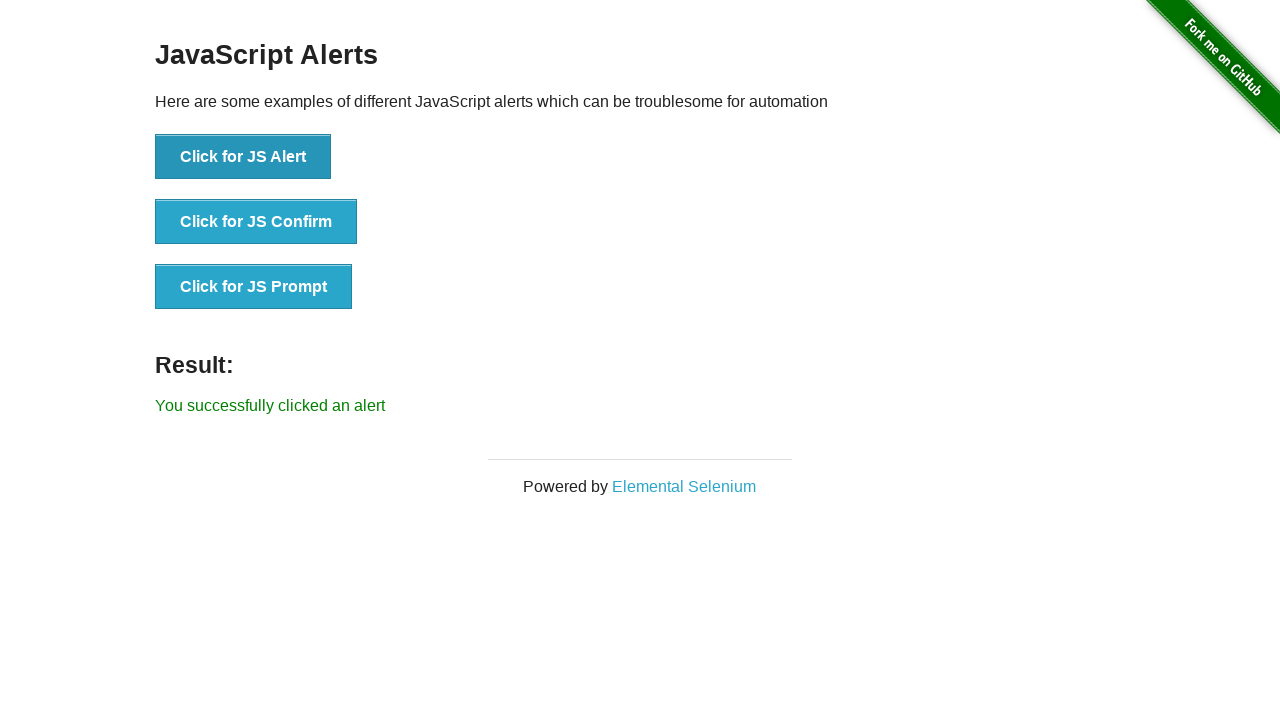

Set up dialog handler to accept alerts
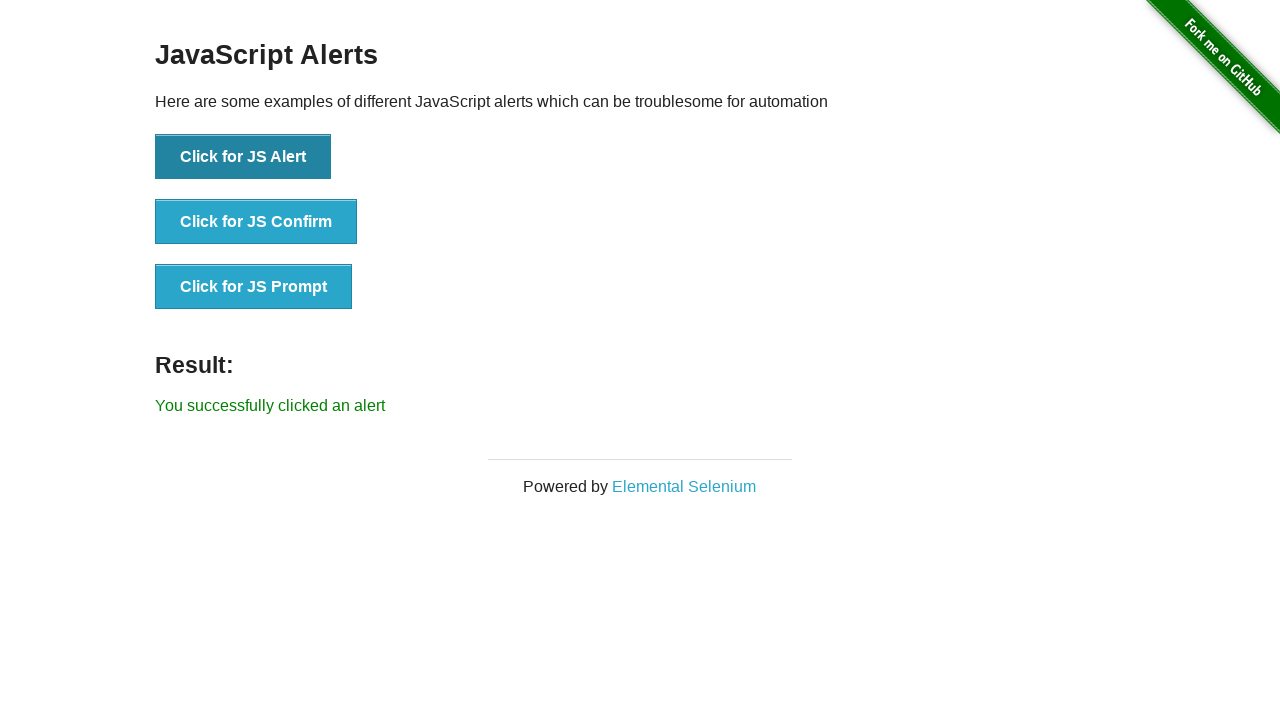

Result message element loaded
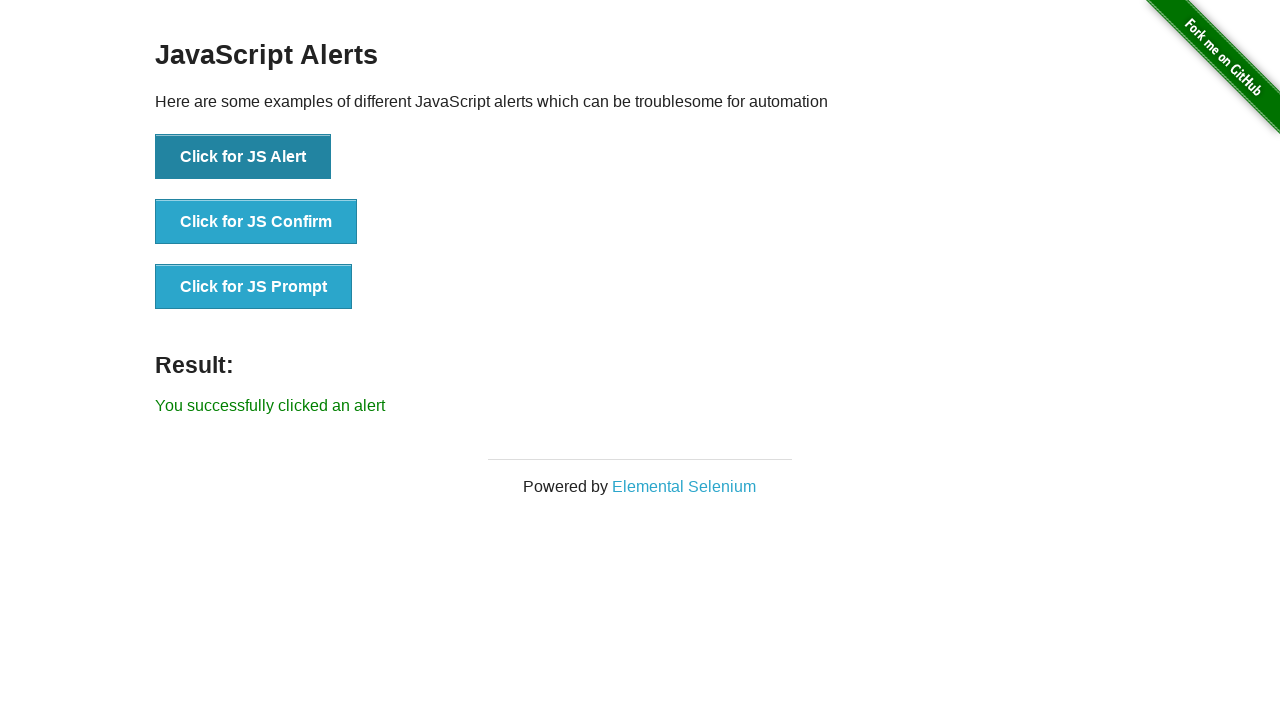

Retrieved result message text content
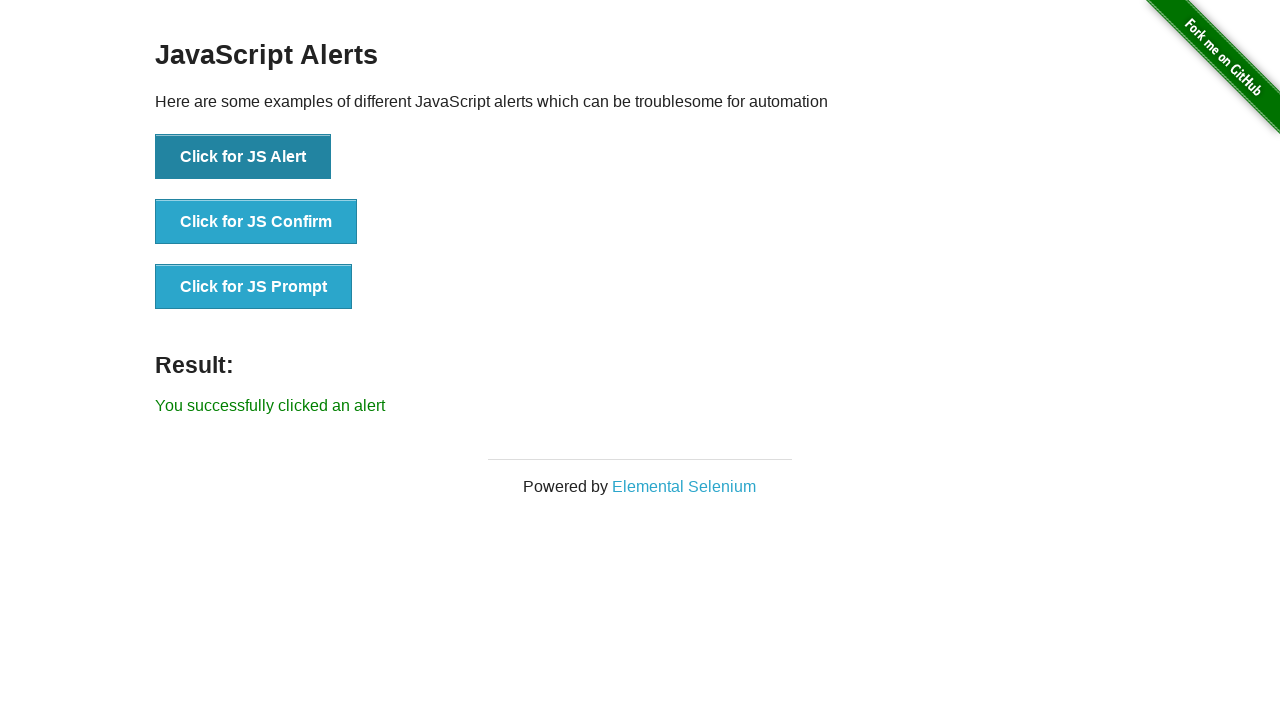

Verified result message matches expected text 'You successfully clicked an alert'
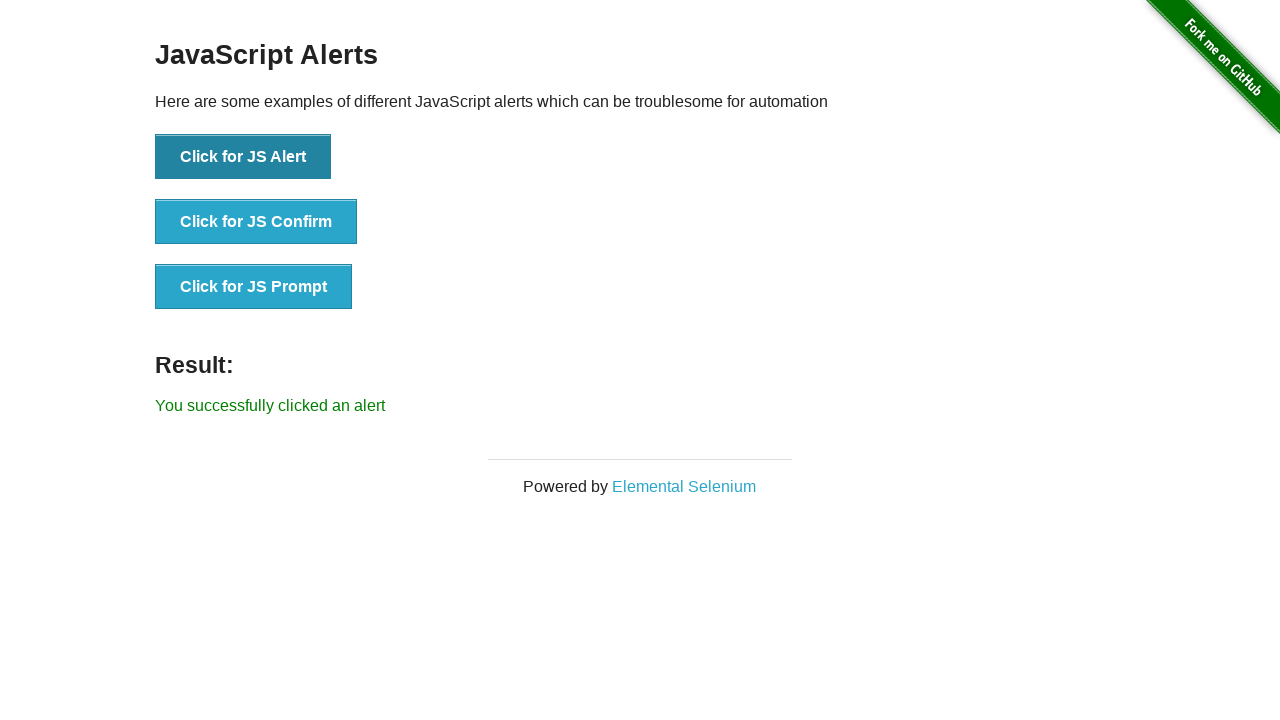

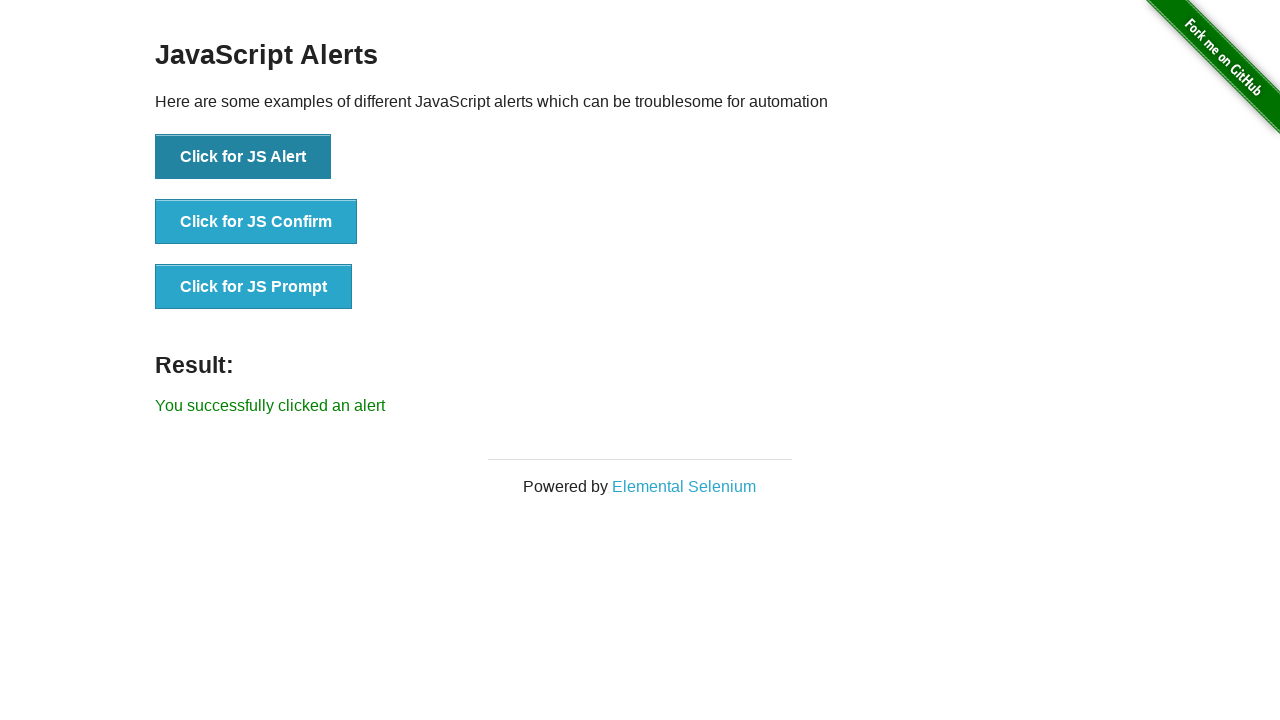